Tests the dynamic click functionality on DemoQA by navigating to the Buttons section, clicking the "Click Me" button, and verifying the success message appears

Starting URL: https://demoqa.com/elements

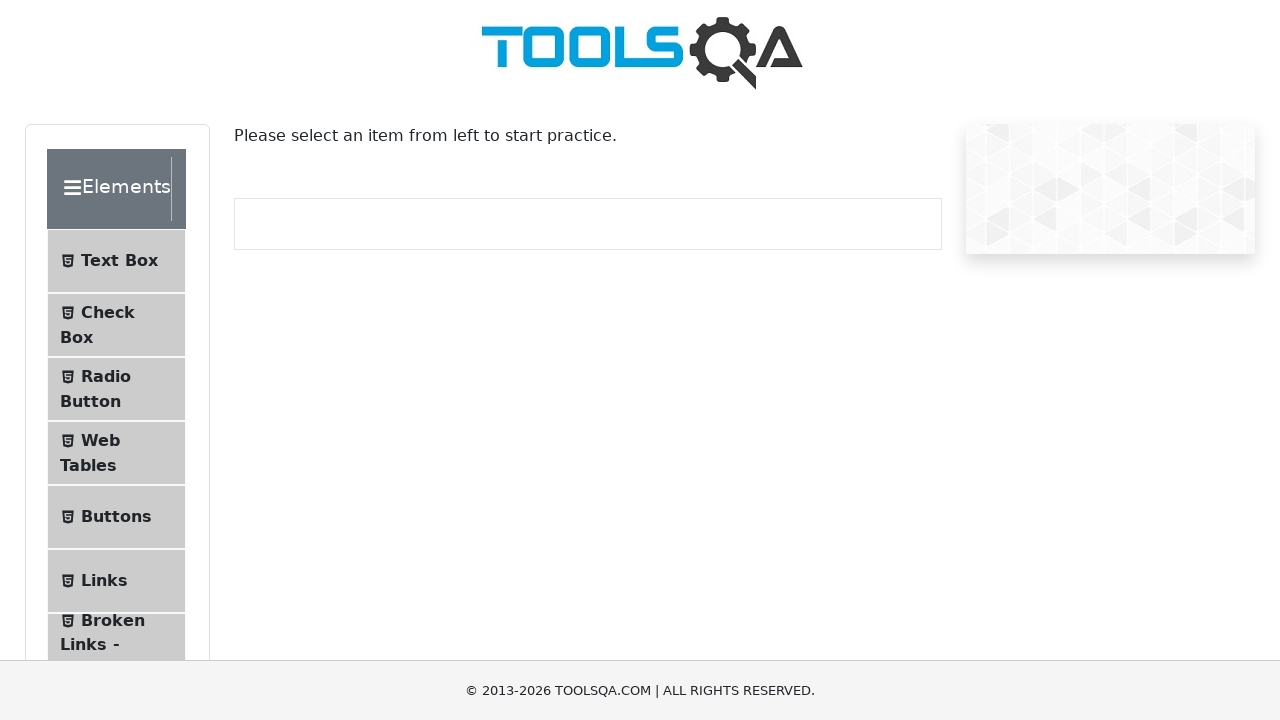

Clicked on Buttons menu item in sidebar at (116, 517) on #item-4
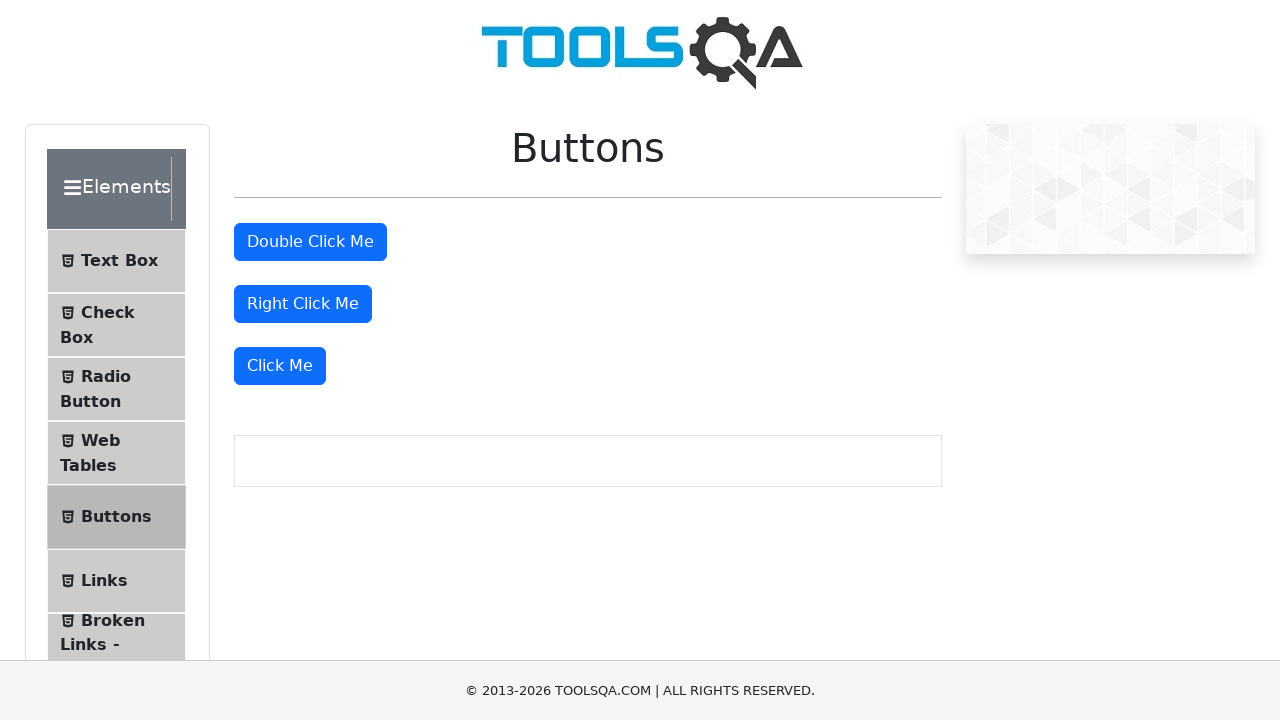

Clicked the 'Click Me' button at (280, 366) on xpath=//*[text()='Click Me']
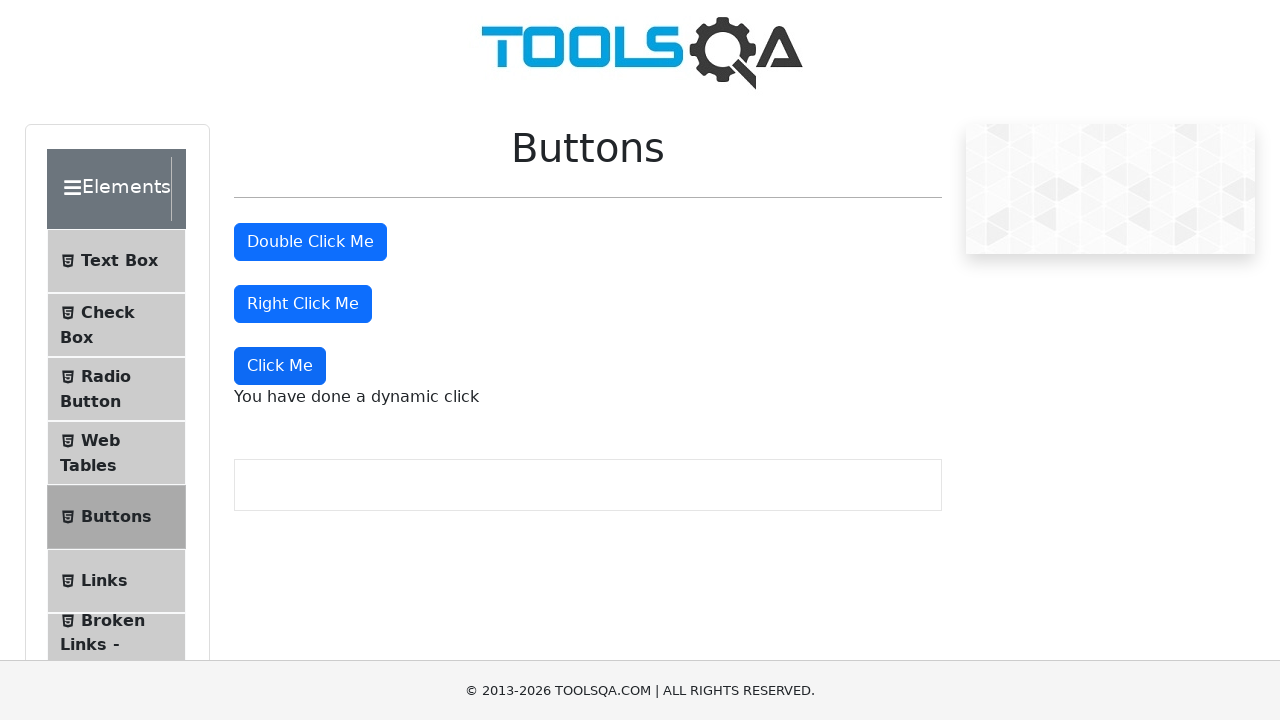

Dynamic click message appeared
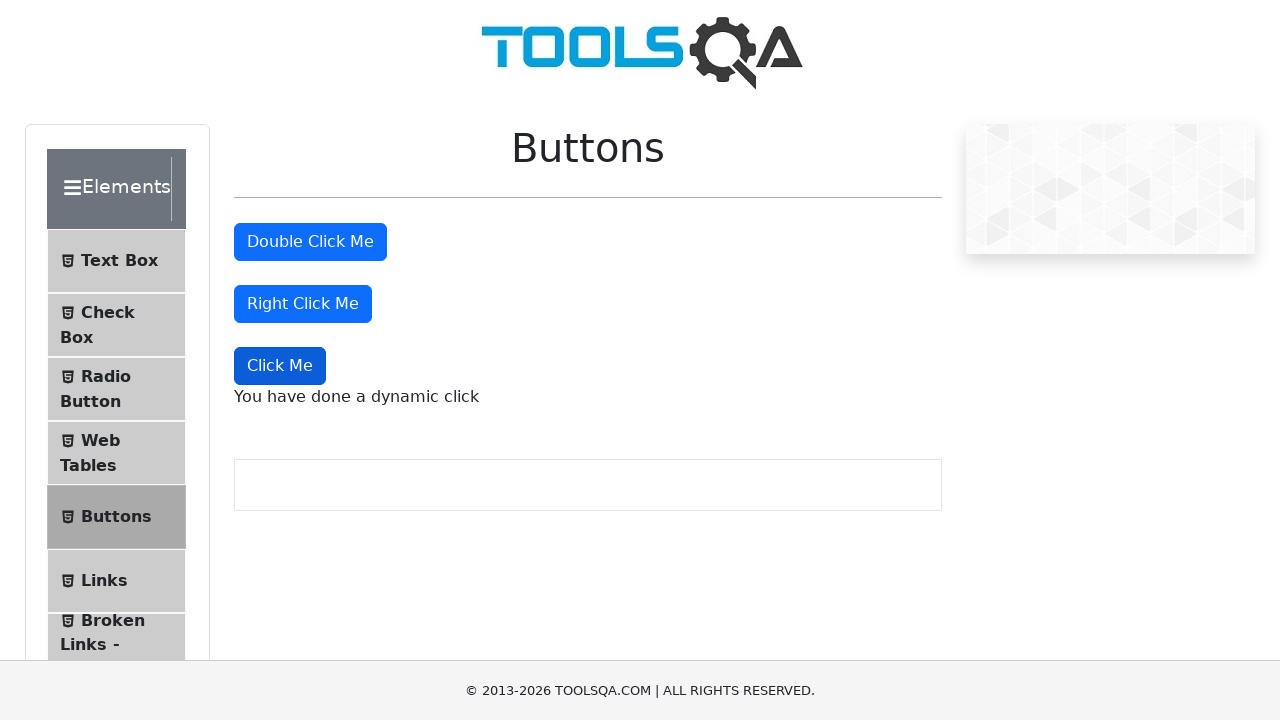

Retrieved dynamic click message text
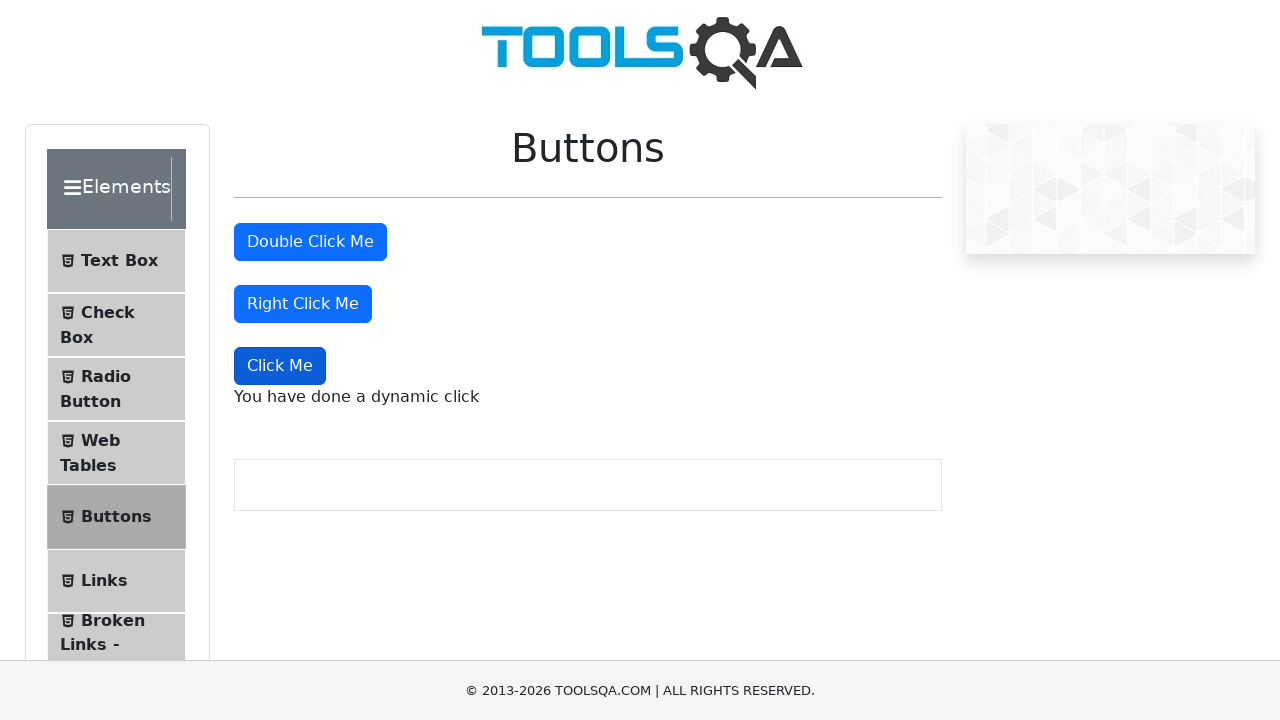

Verified success message: 'You have done a dynamic click'
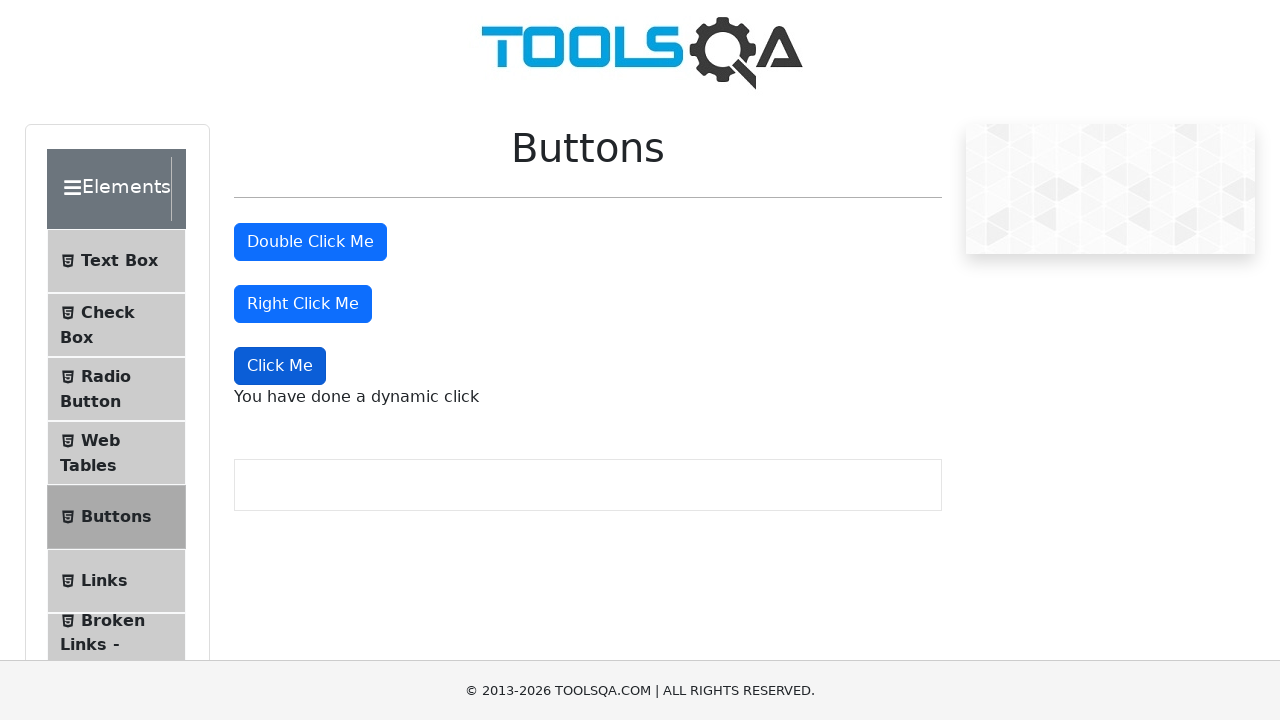

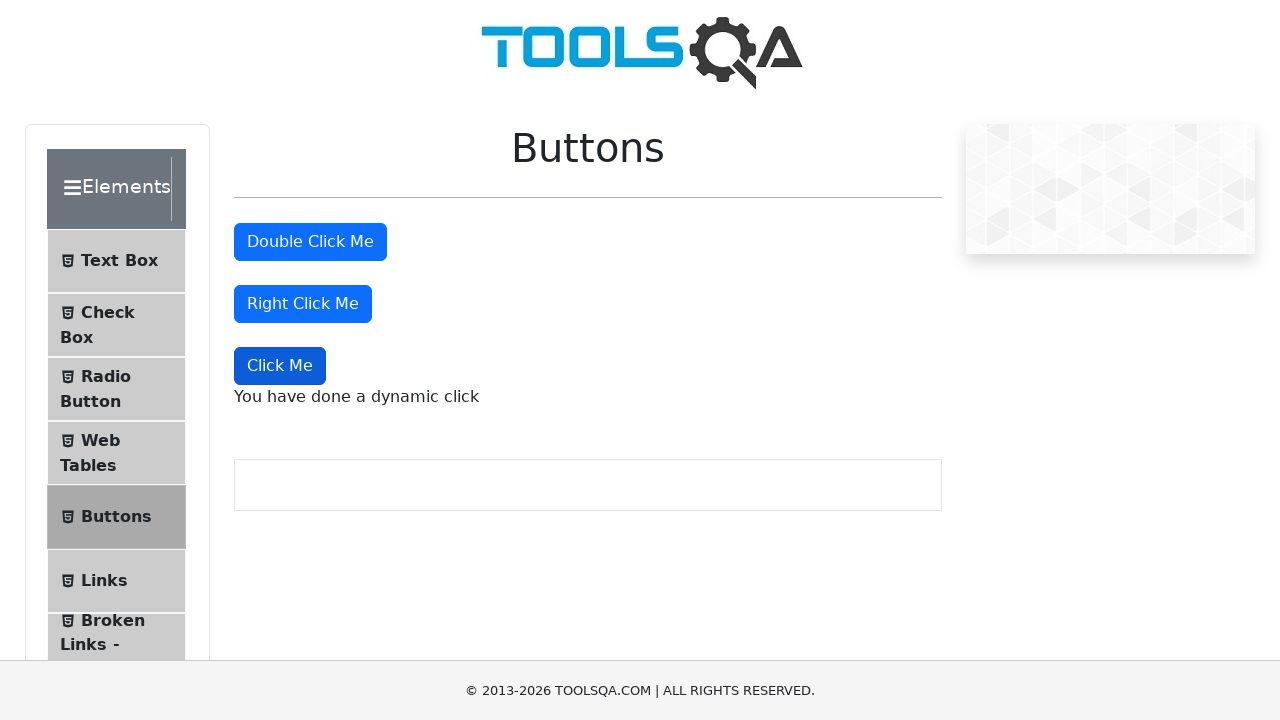